Navigates to Flipkart homepage and waits for the page to load

Starting URL: https://www.flipkart.com/

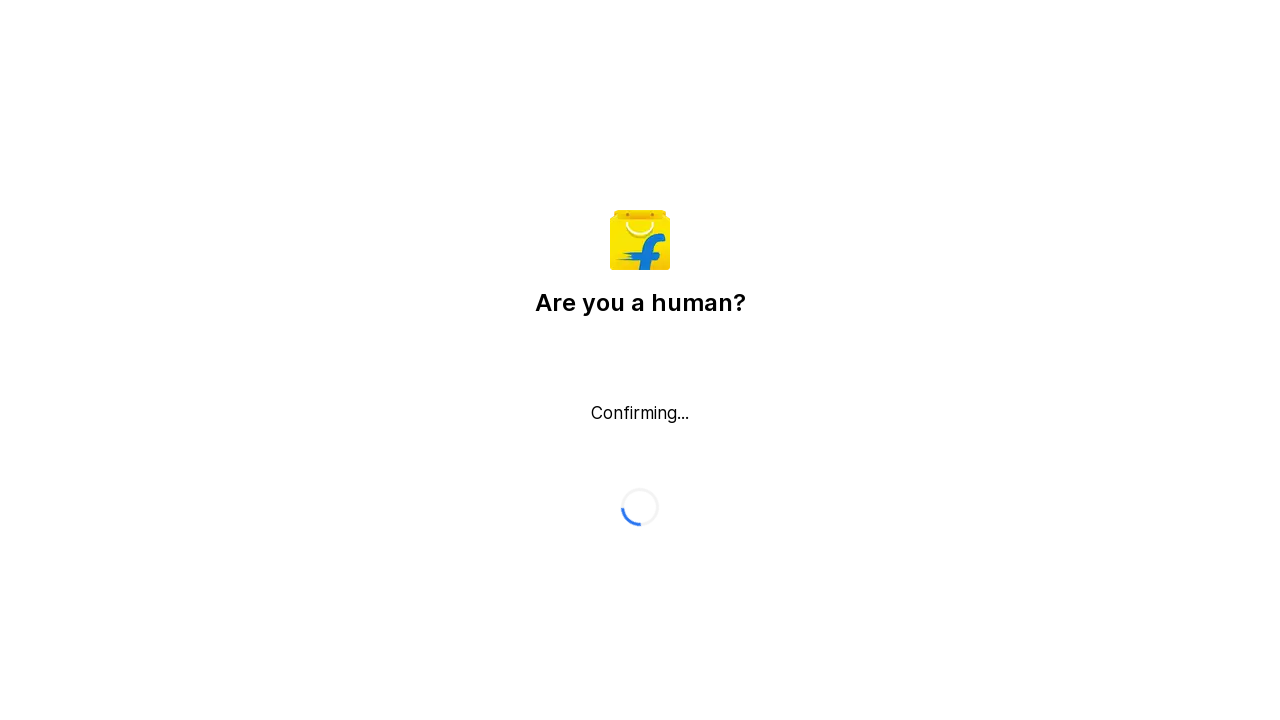

Waited for Flipkart homepage to fully load (networkidle state)
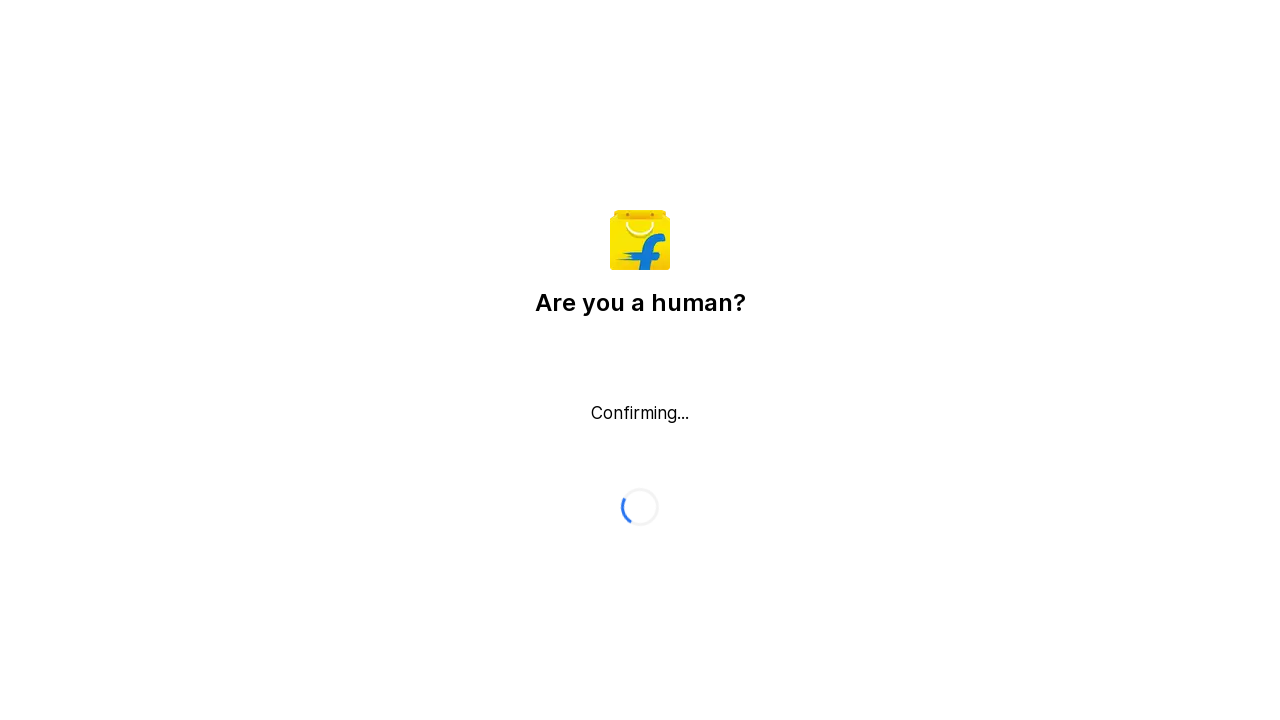

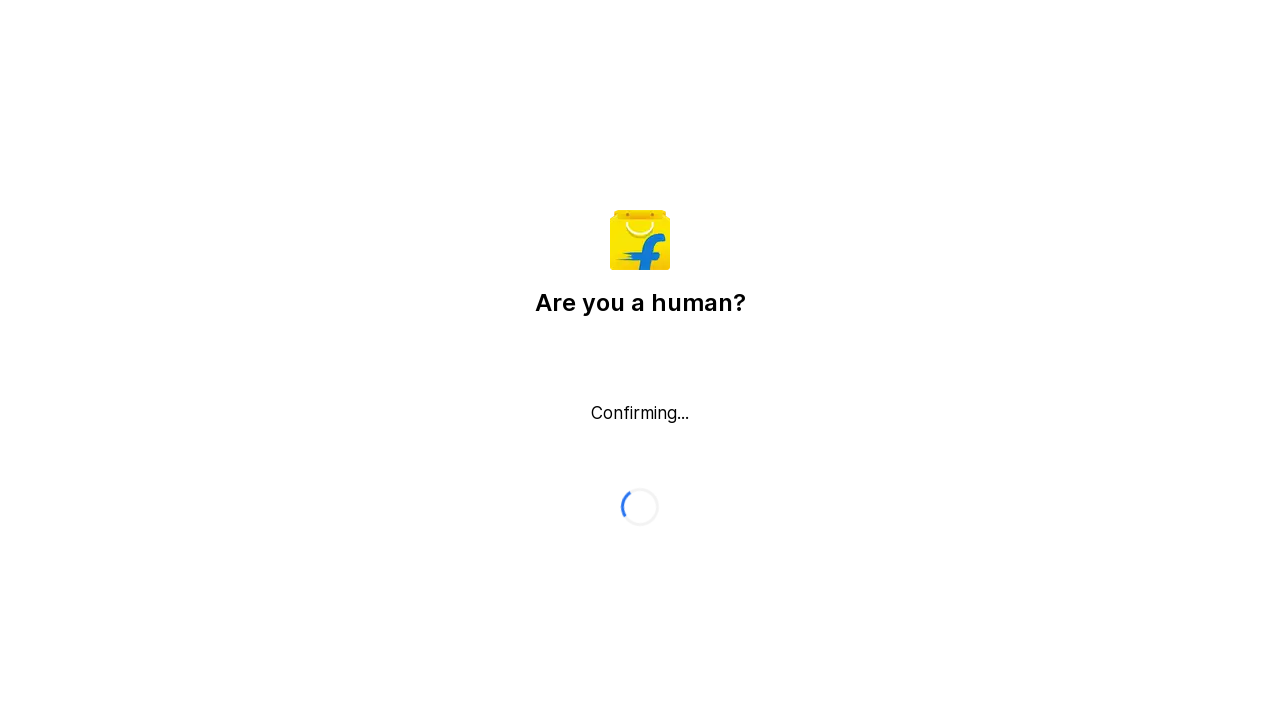